Emulates an iPhone 6 device by setting mobile viewport dimensions and navigates to verify the page loads correctly.

Starting URL: https://bonigarcia.dev/selenium-webdriver-java/

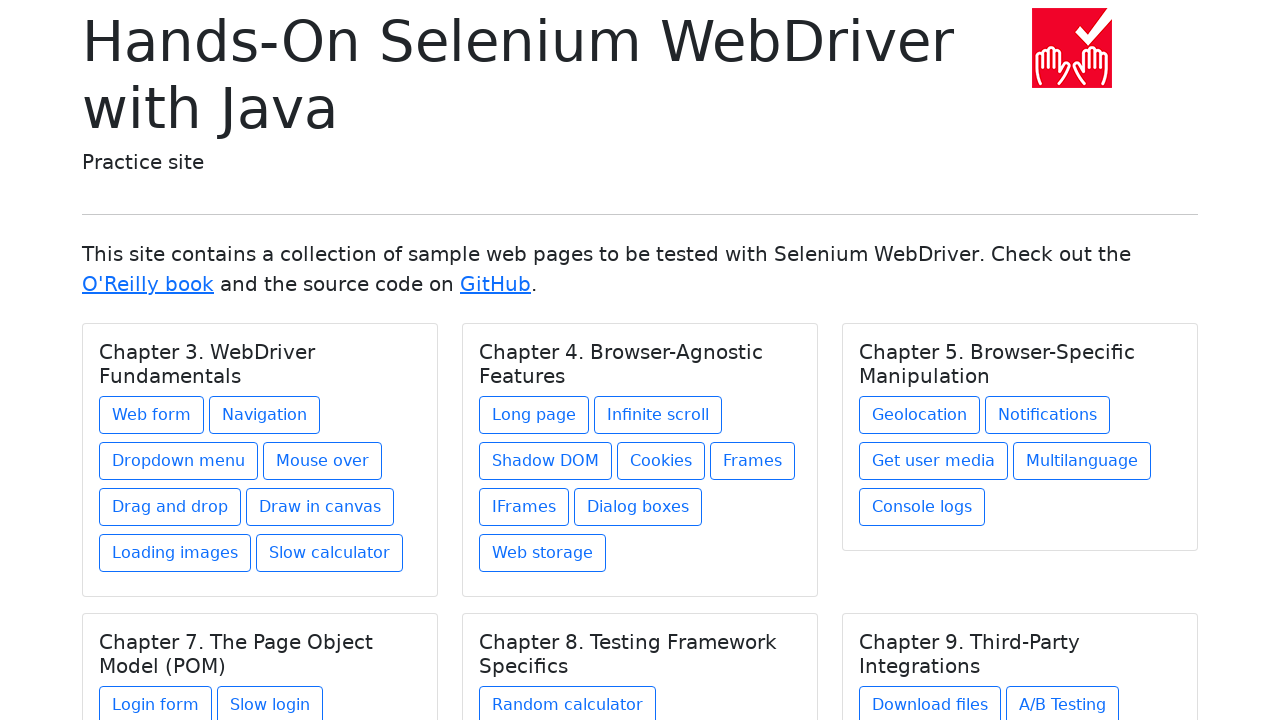

Set viewport to iPhone 6 dimensions (375x667)
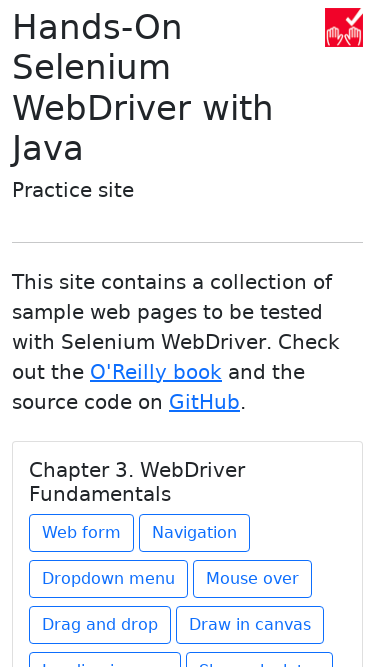

Verified page title contains 'Selenium WebDriver'
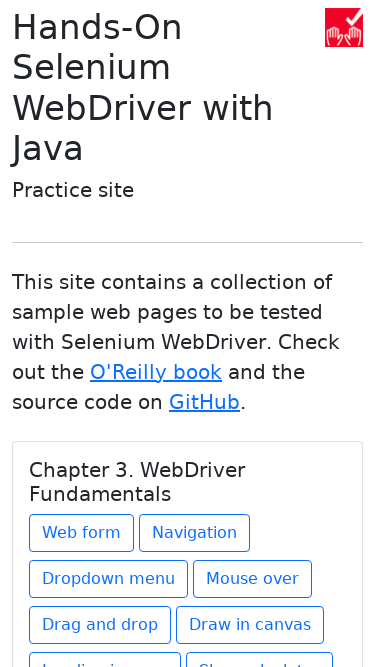

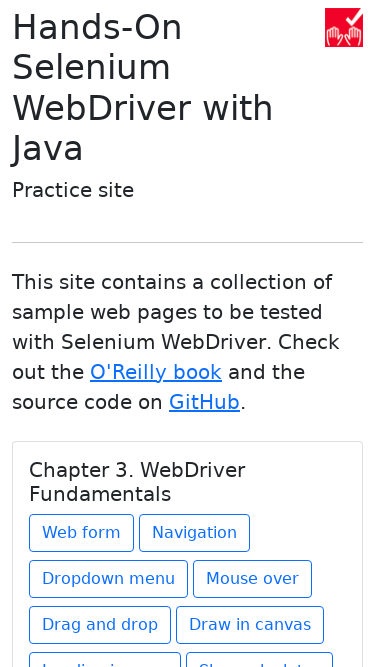